Types text into an input box and verifies the value was entered correctly

Starting URL: https://www.selenium.dev/selenium/web/single_text_input.html

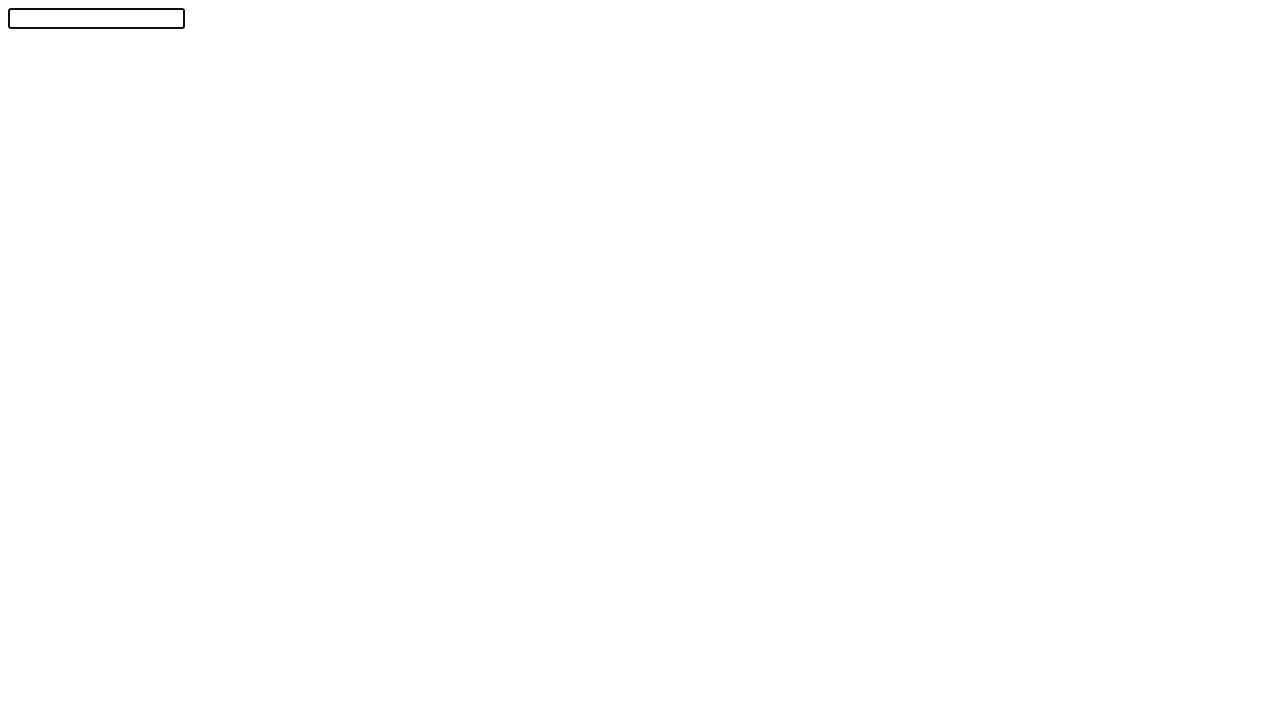

Located the text input element with id 'textInput'
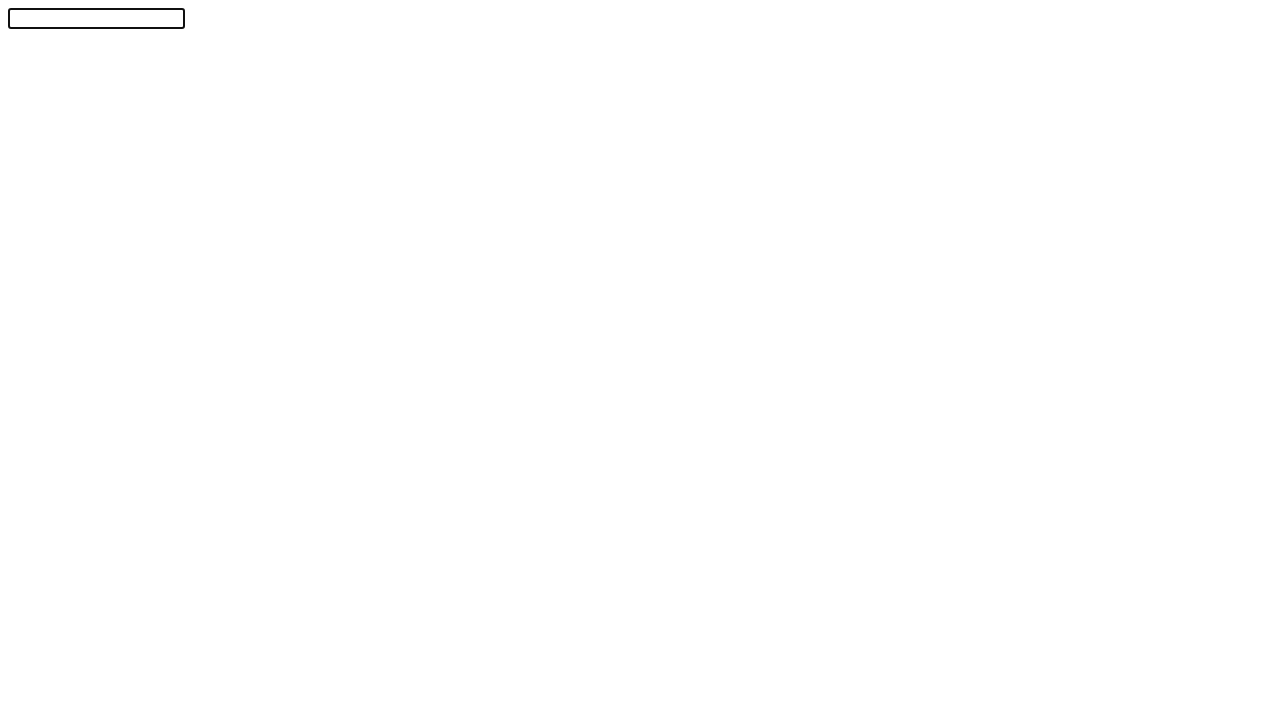

Filled text input box with 'selenium' on #textInput
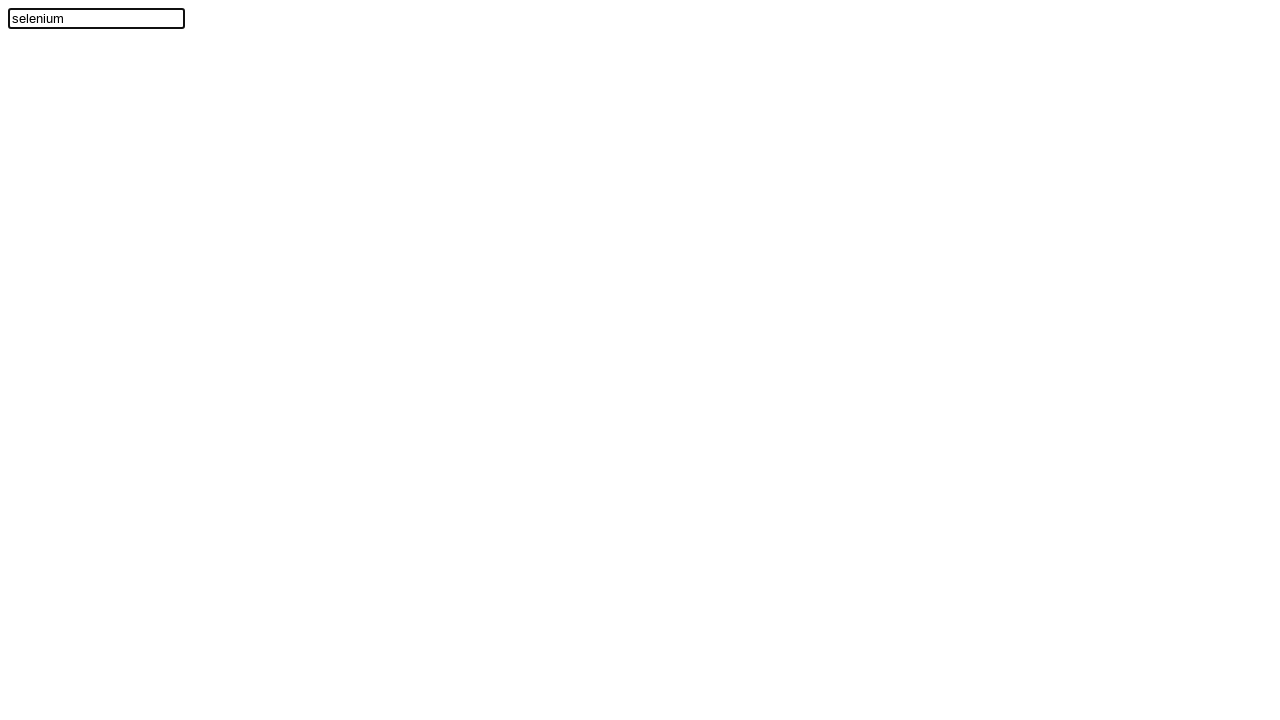

Verified that input box contains 'selenium'
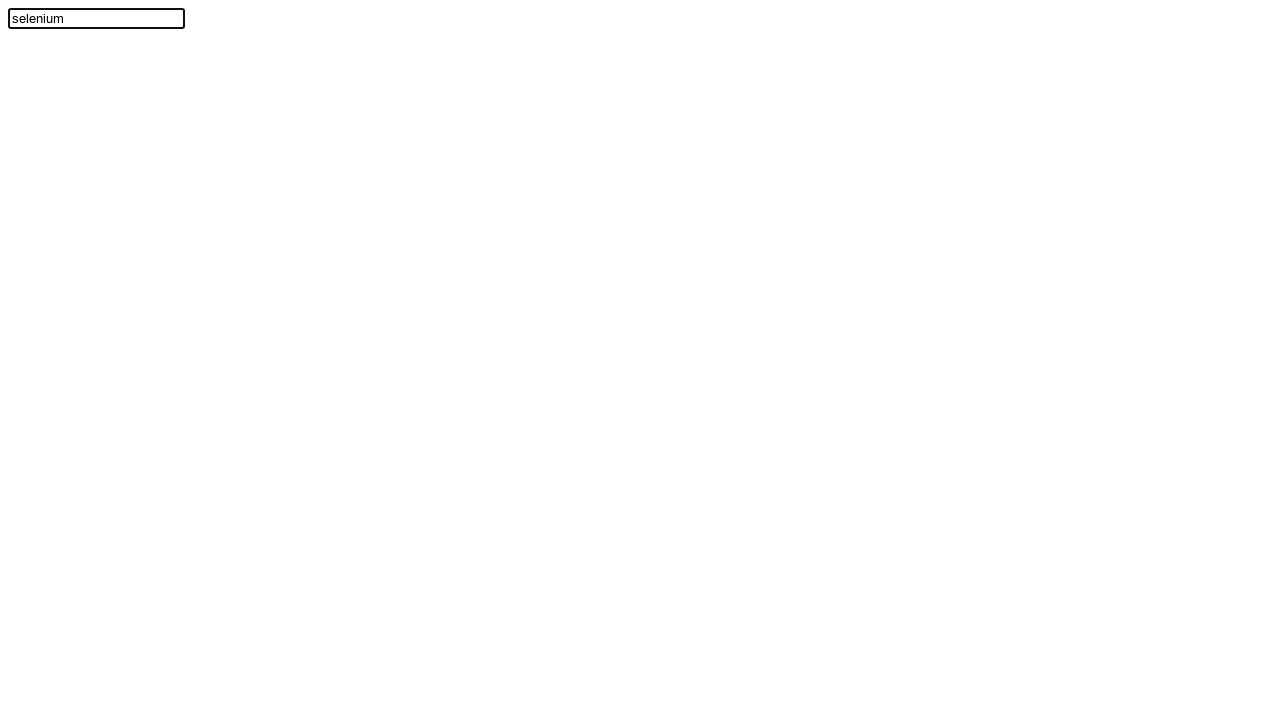

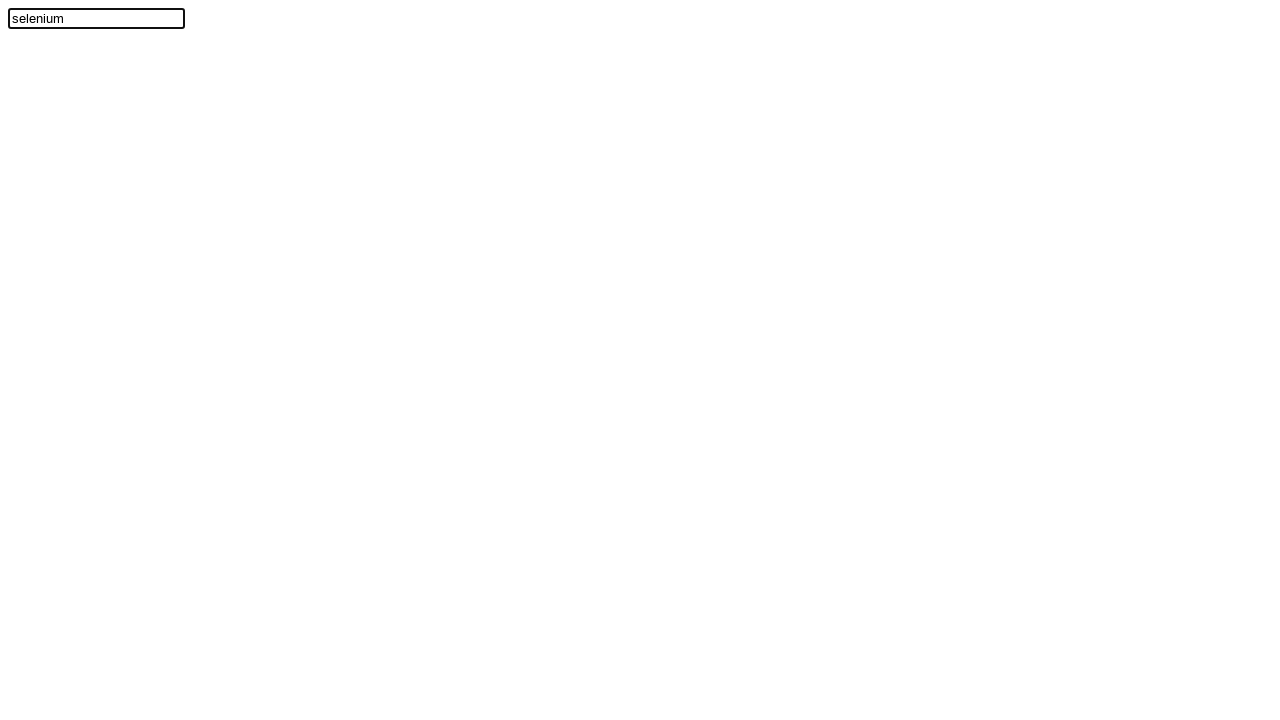